Tests an e-commerce flow by searching for products containing "ca", adding Cashews to cart, proceeding through checkout, selecting India as country, agreeing to terms, and verifying order confirmation message.

Starting URL: https://rahulshettyacademy.com/seleniumPractise/#/

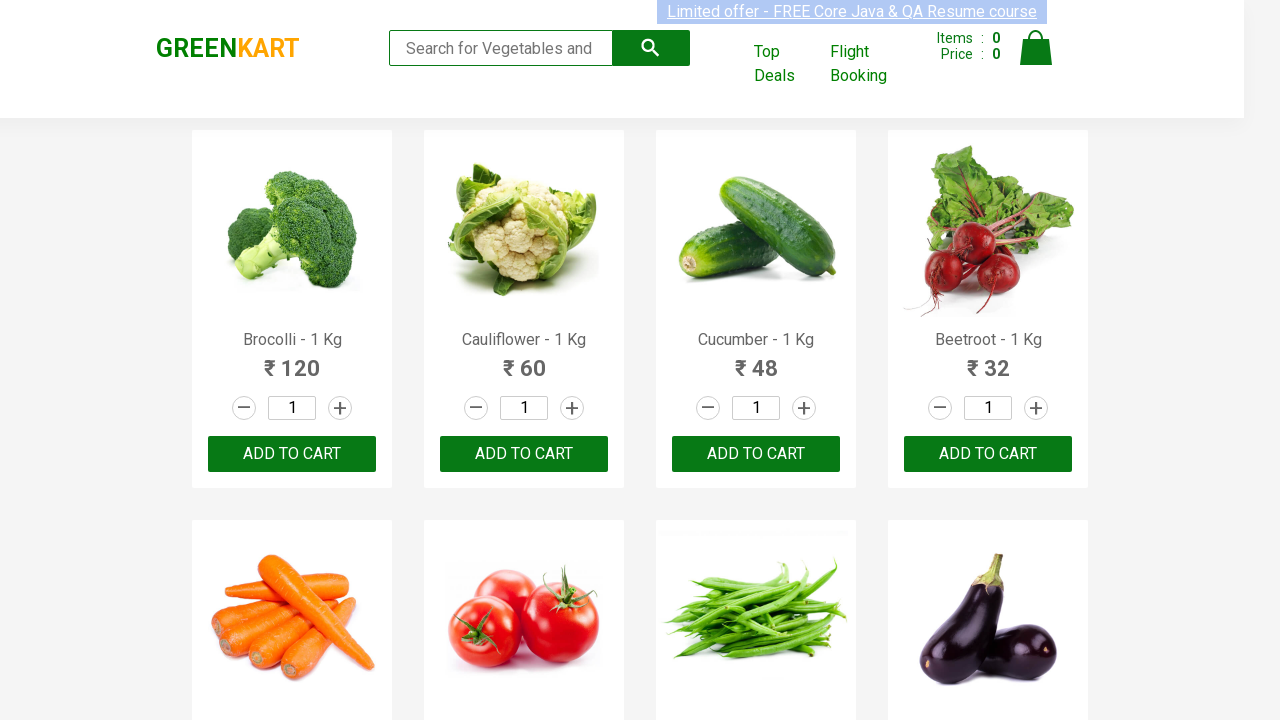

Filled search box with 'ca' on .search-keyword
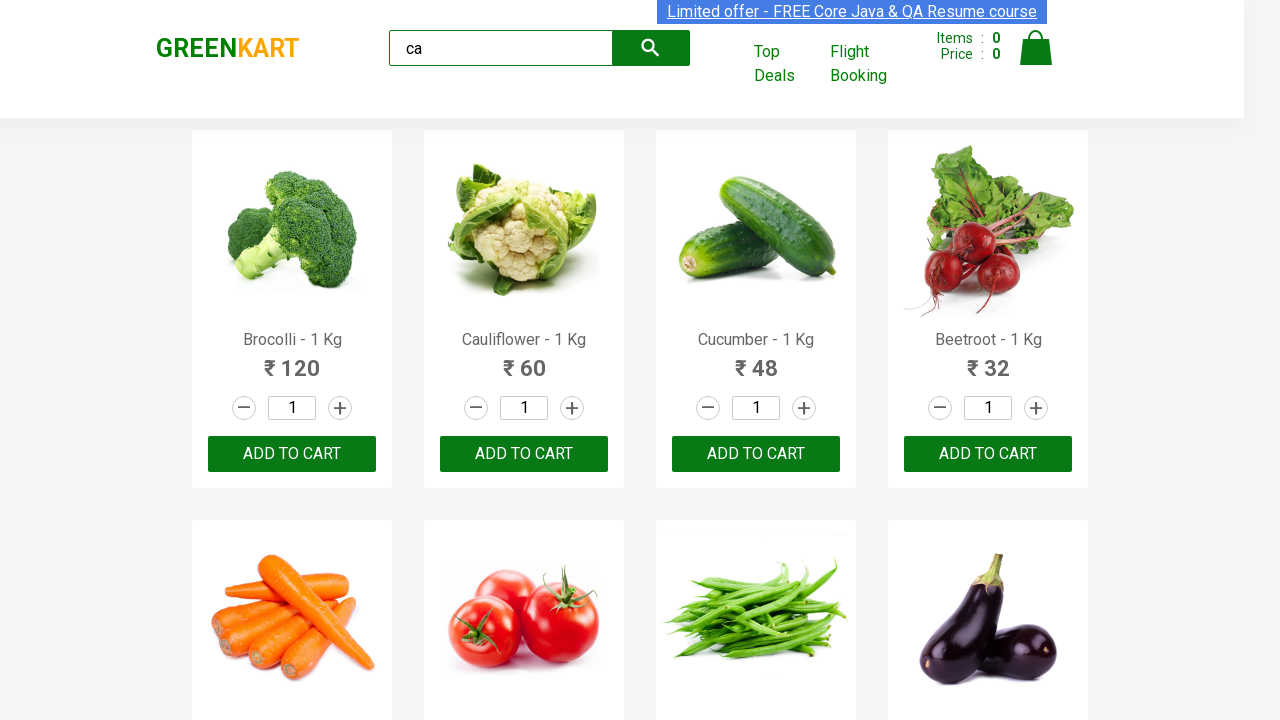

Clicked search button at (651, 48) on .search-button
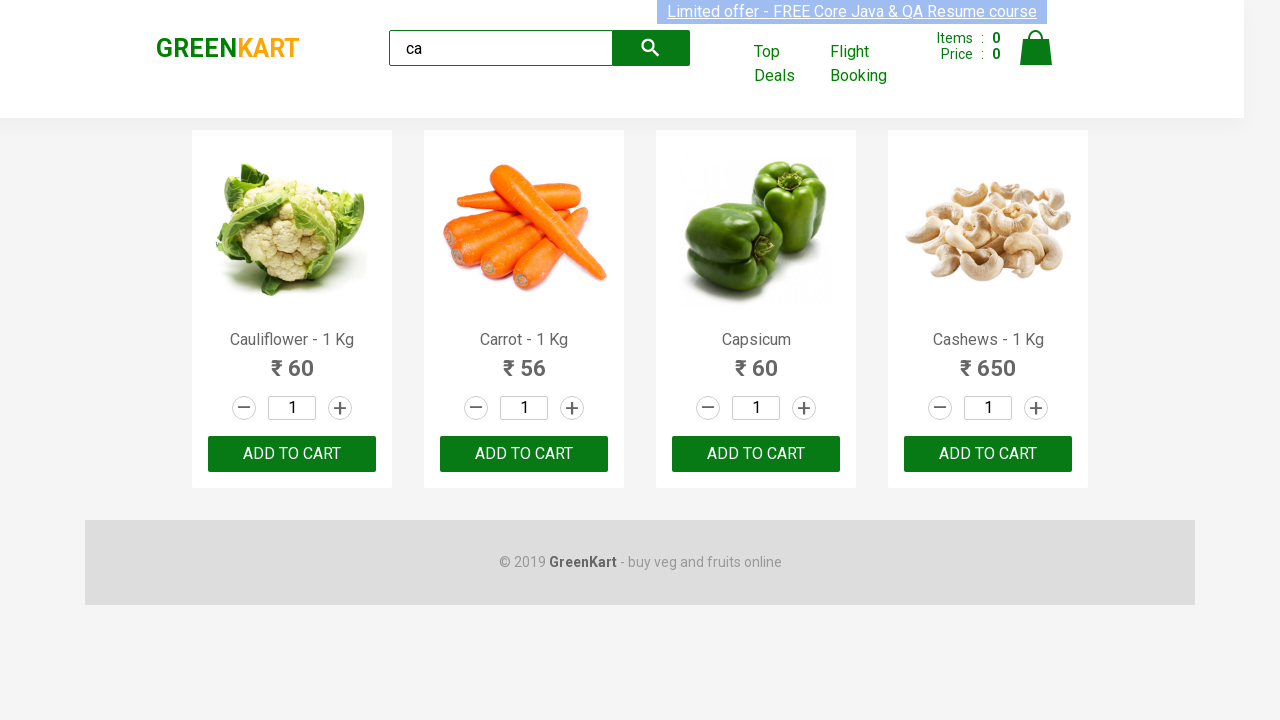

Products loaded after searching for 'ca'
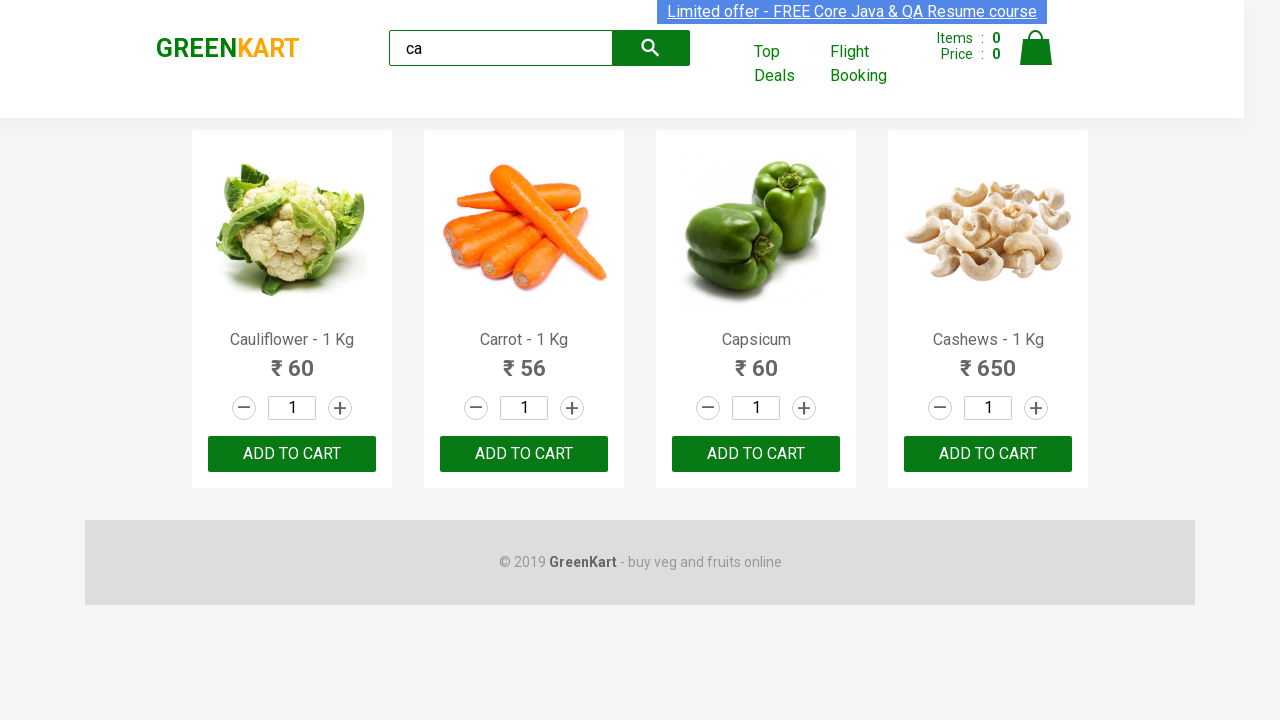

Added Cashews to cart at (988, 454) on .product-action > button >> nth=3
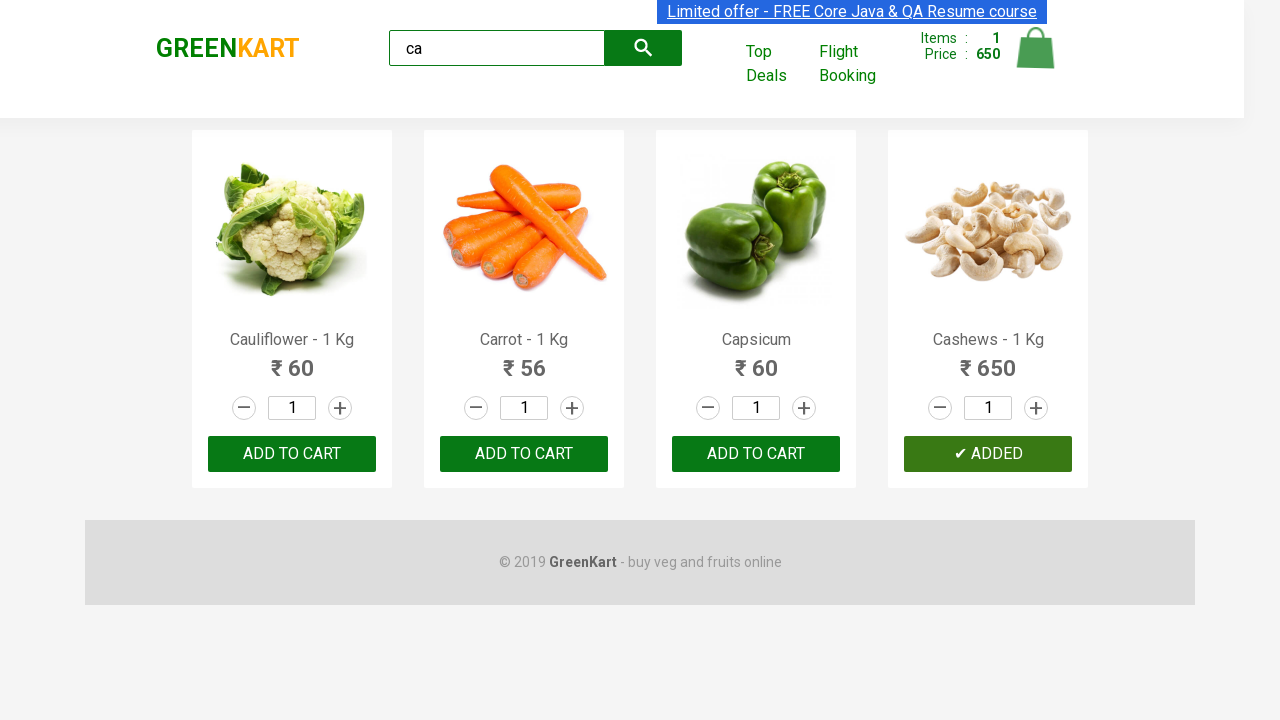

Clicked cart icon at (1036, 48) on img[alt='Cart']
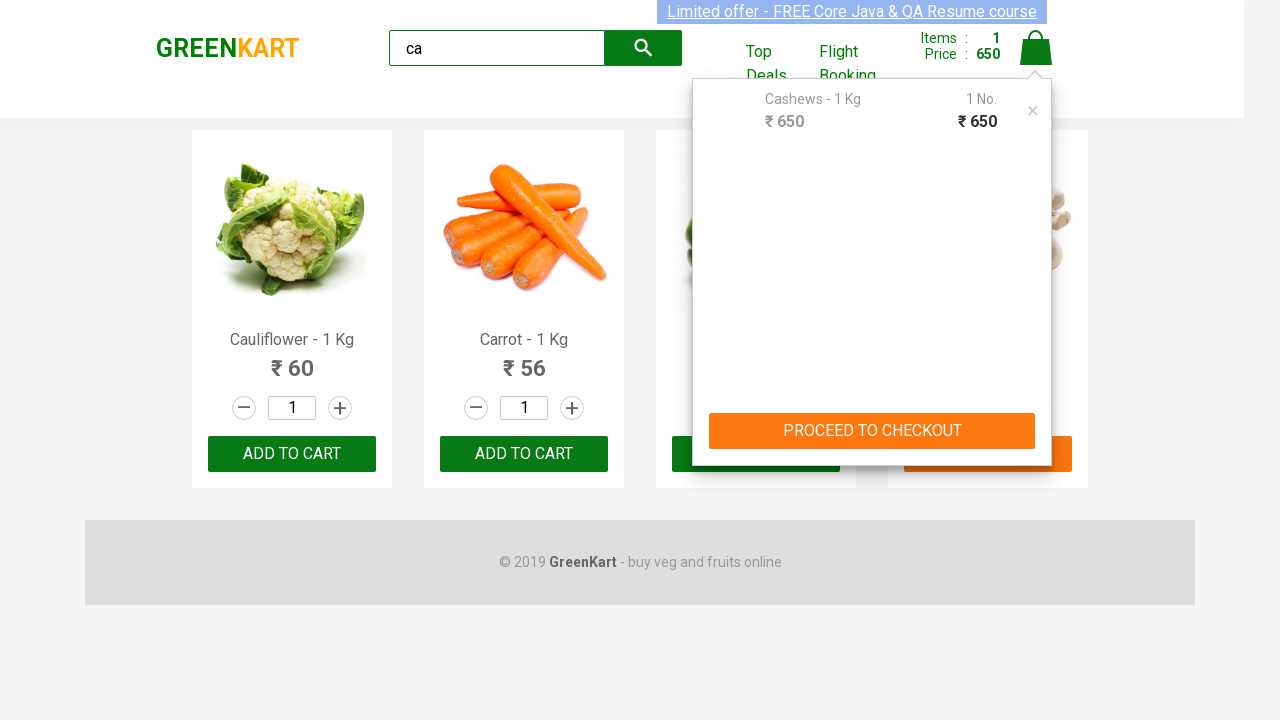

Clicked 'PROCEED TO CHECKOUT' button at (872, 431) on text=PROCEED TO CHECKOUT
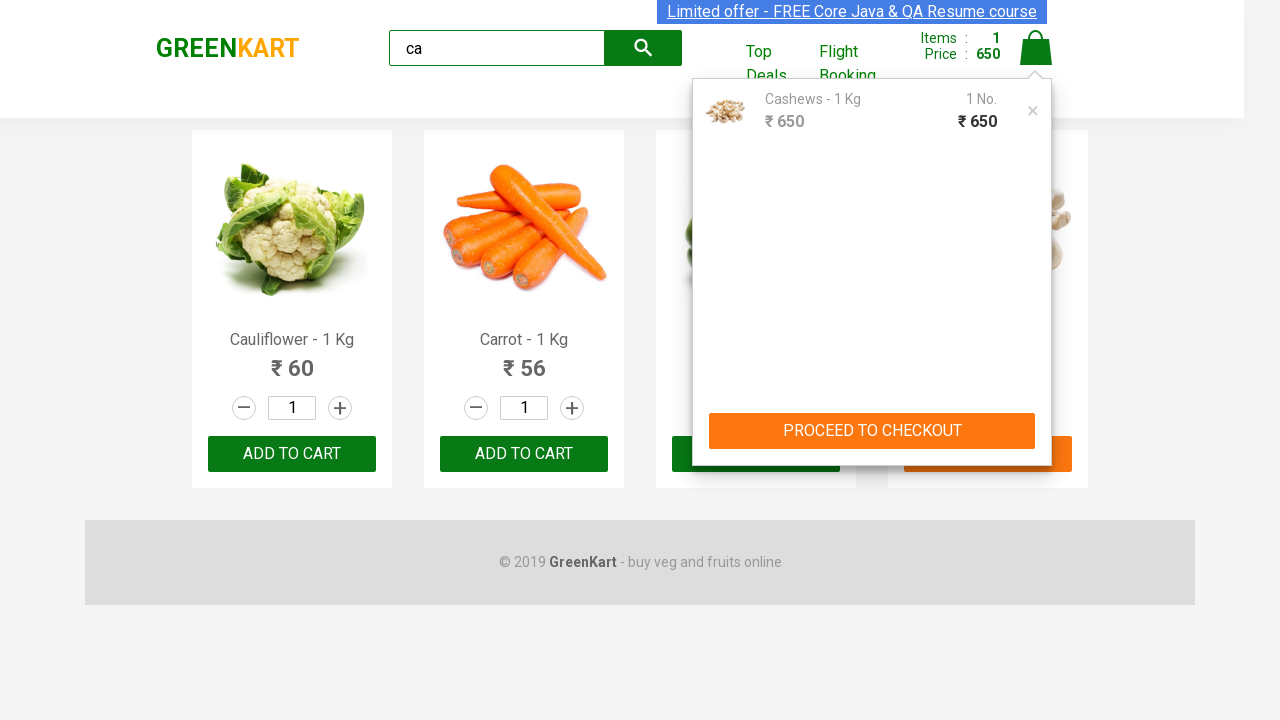

Cart table loaded
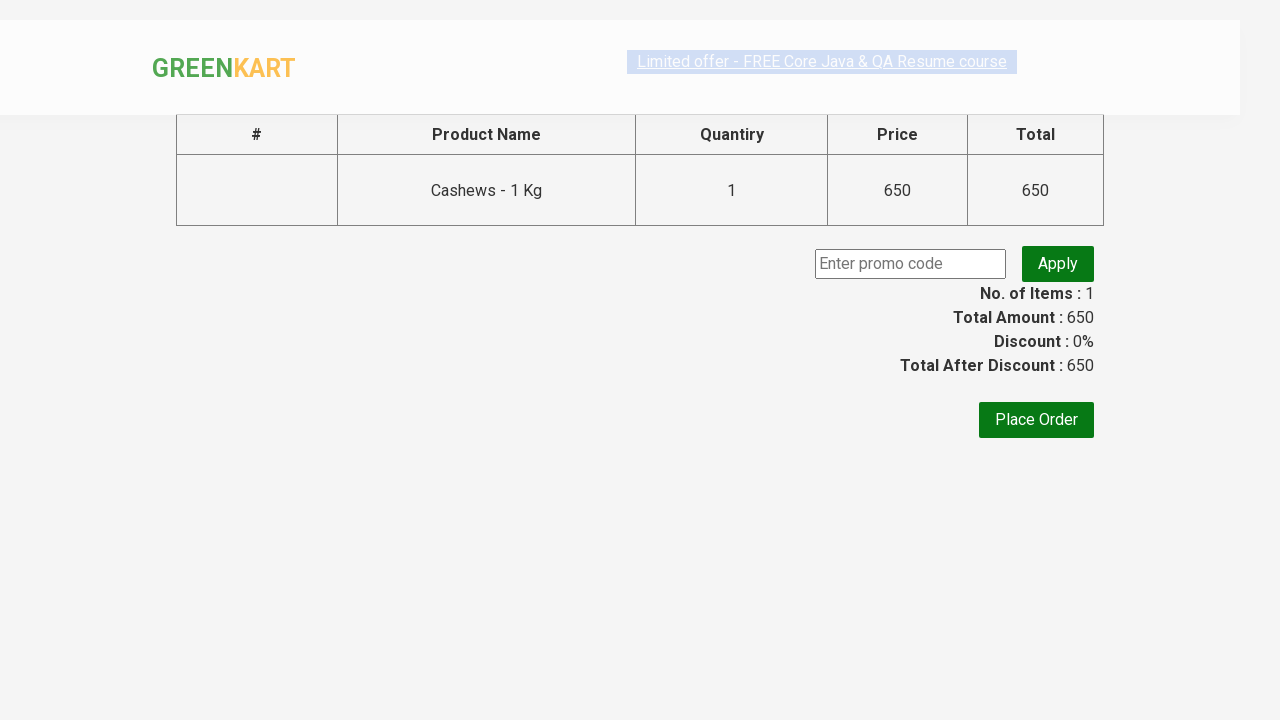

Clicked 'Place Order' button at (1036, 420) on text=Place Order
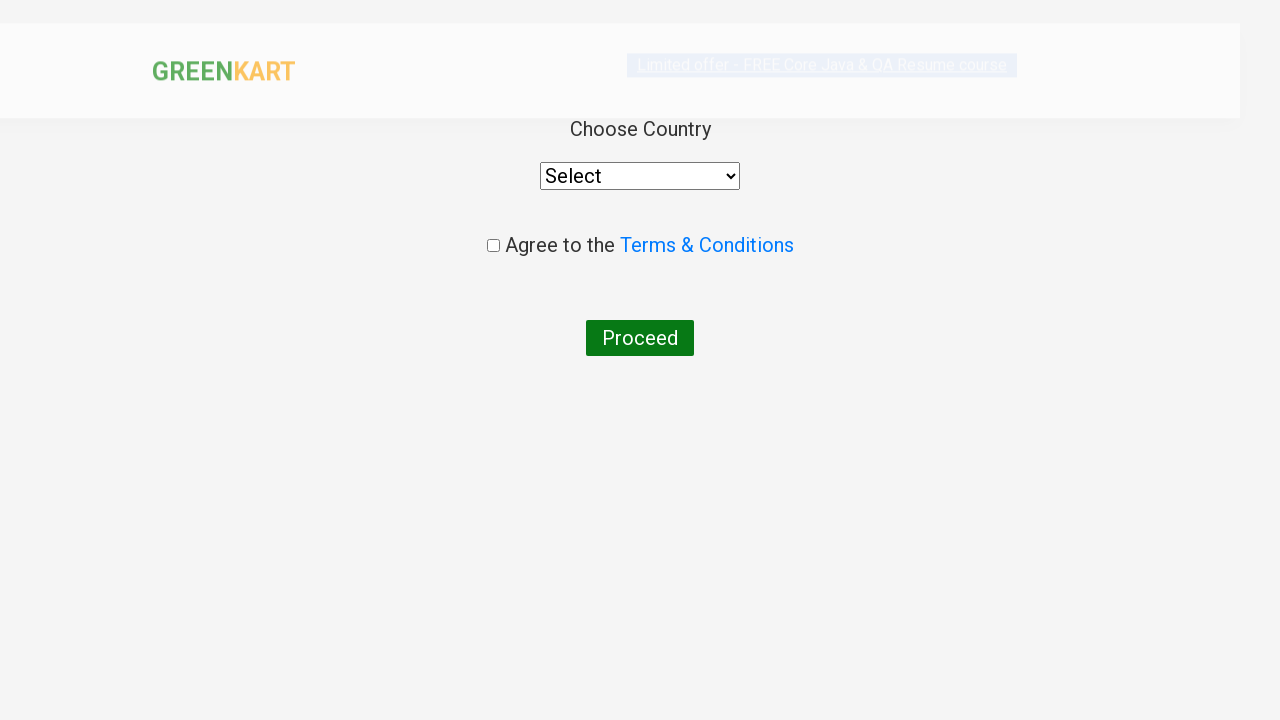

Country dropdown loaded
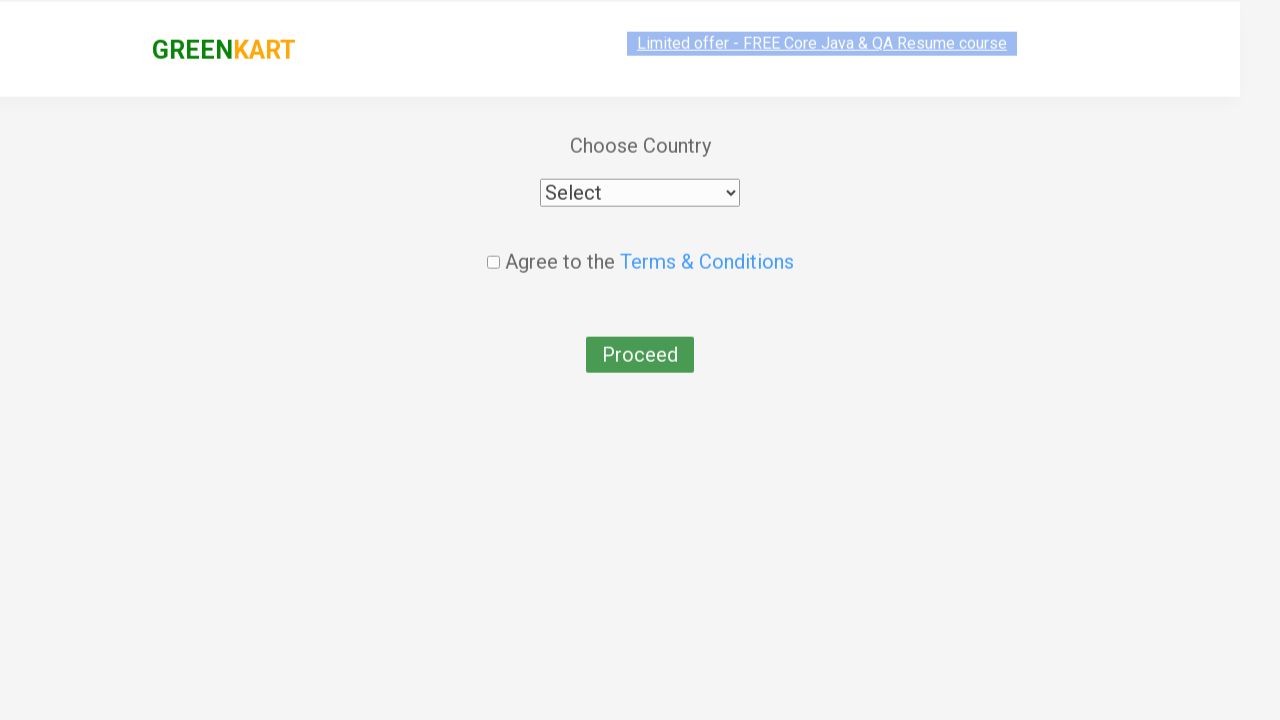

Selected 'India' from country dropdown on select
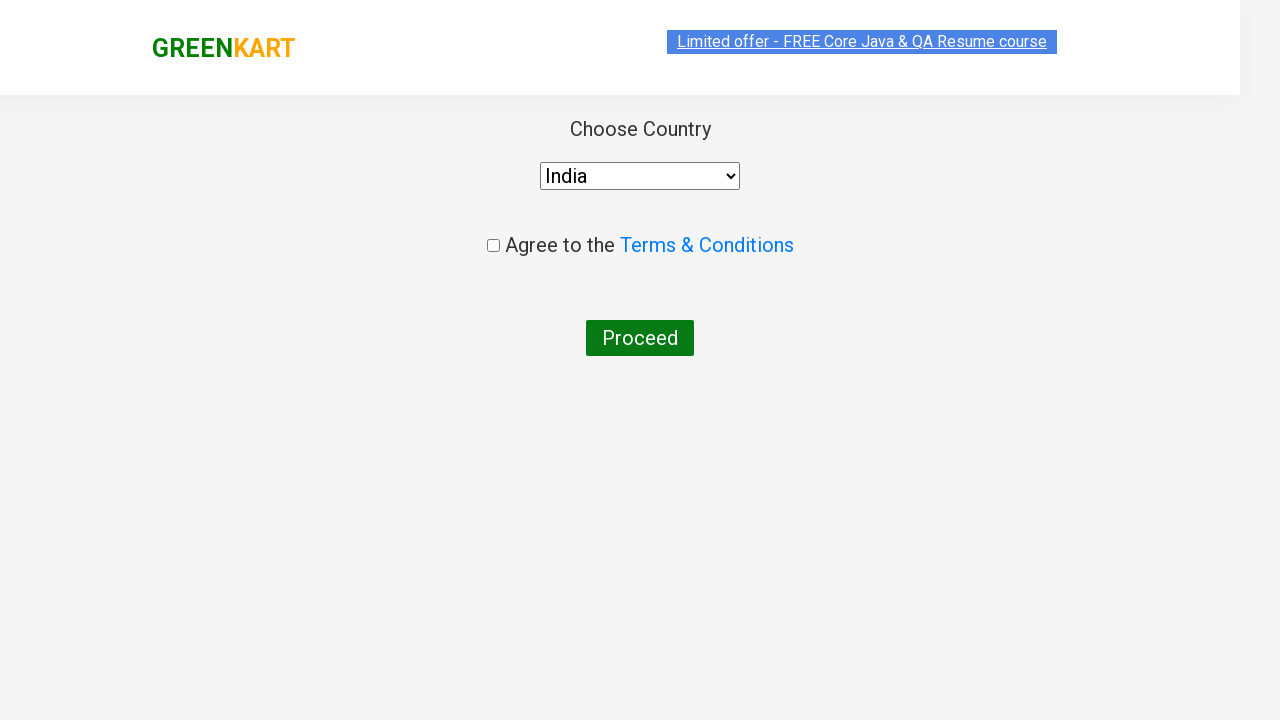

Clicked terms and conditions agreement checkbox at (493, 246) on .chkAgree
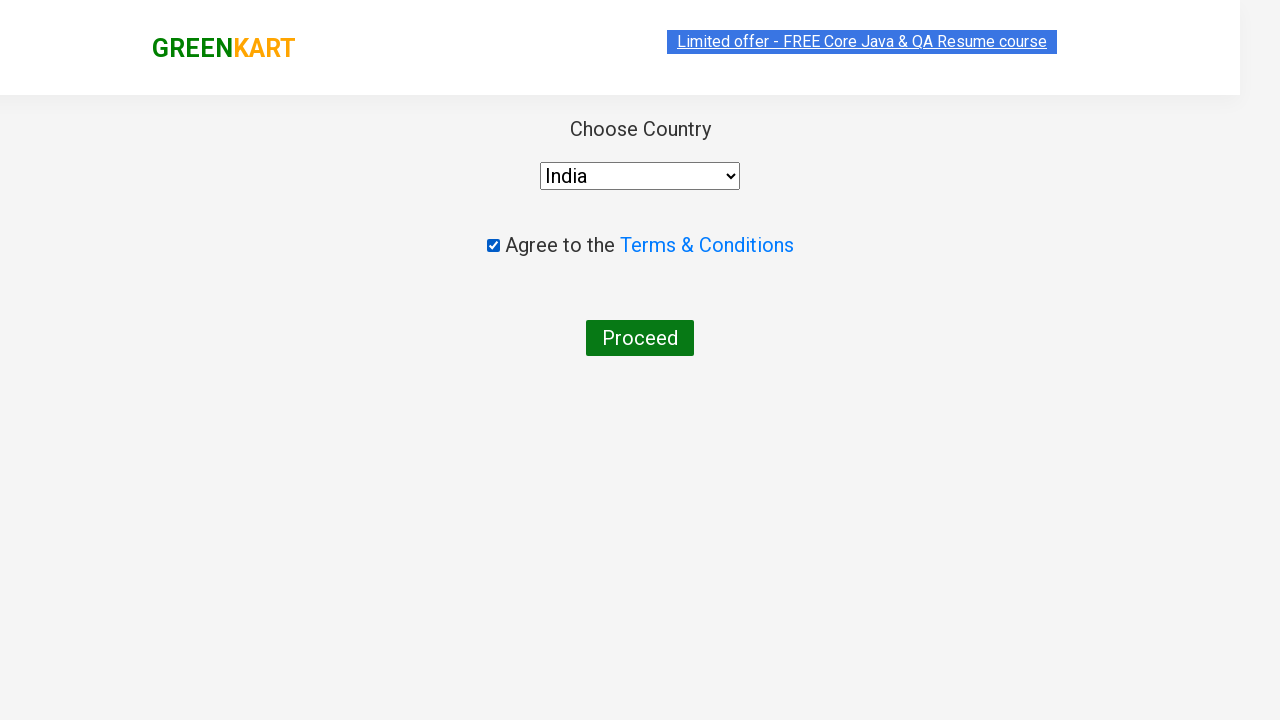

Clicked 'Proceed' button to finalize order at (640, 338) on text=Proceed
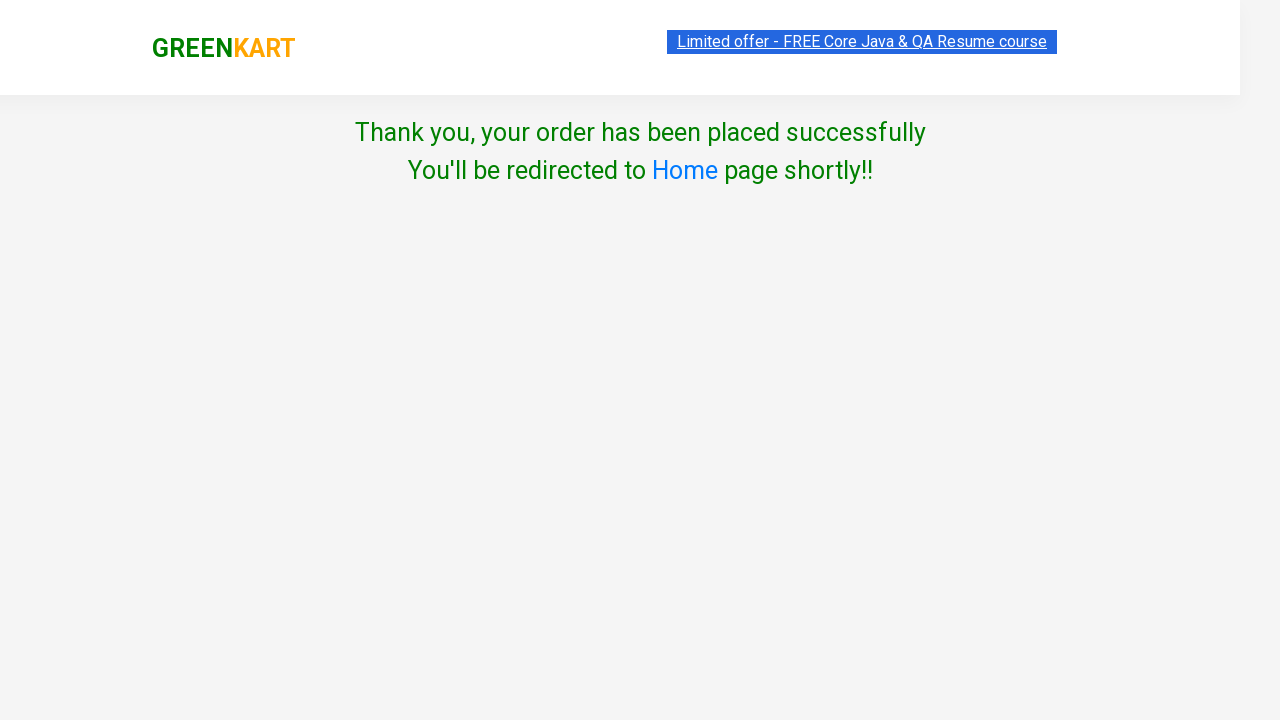

Order confirmation message verified: 'Thank you, your order has been placed successfully'
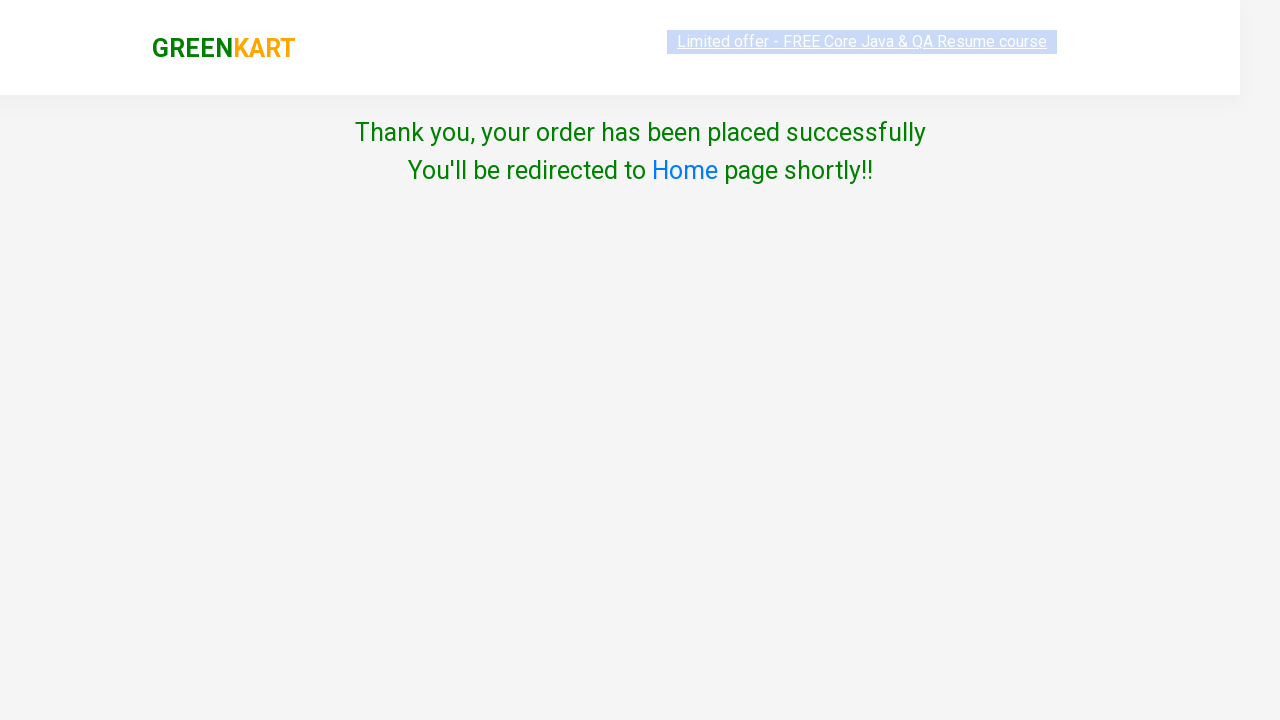

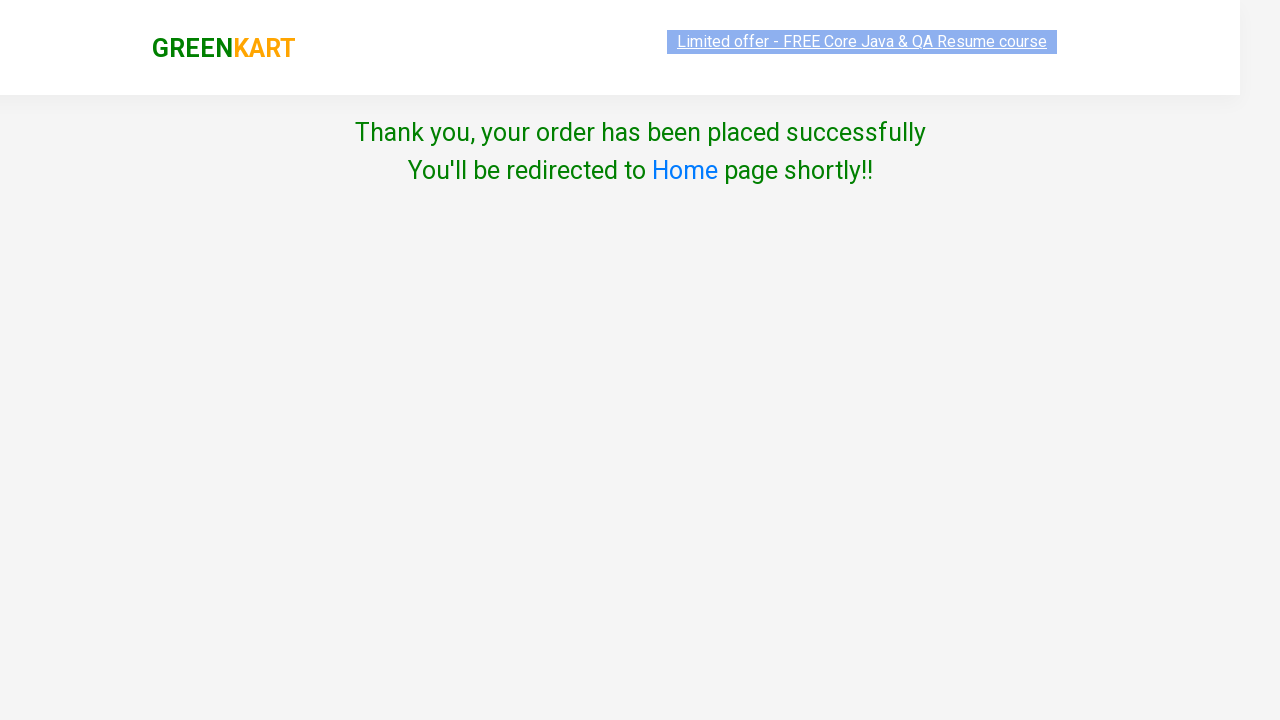